Tests a loader page by waiting for a button to become visible after a loading state, then clicking it

Starting URL: https://www.automationtesting.co.uk/loader.html

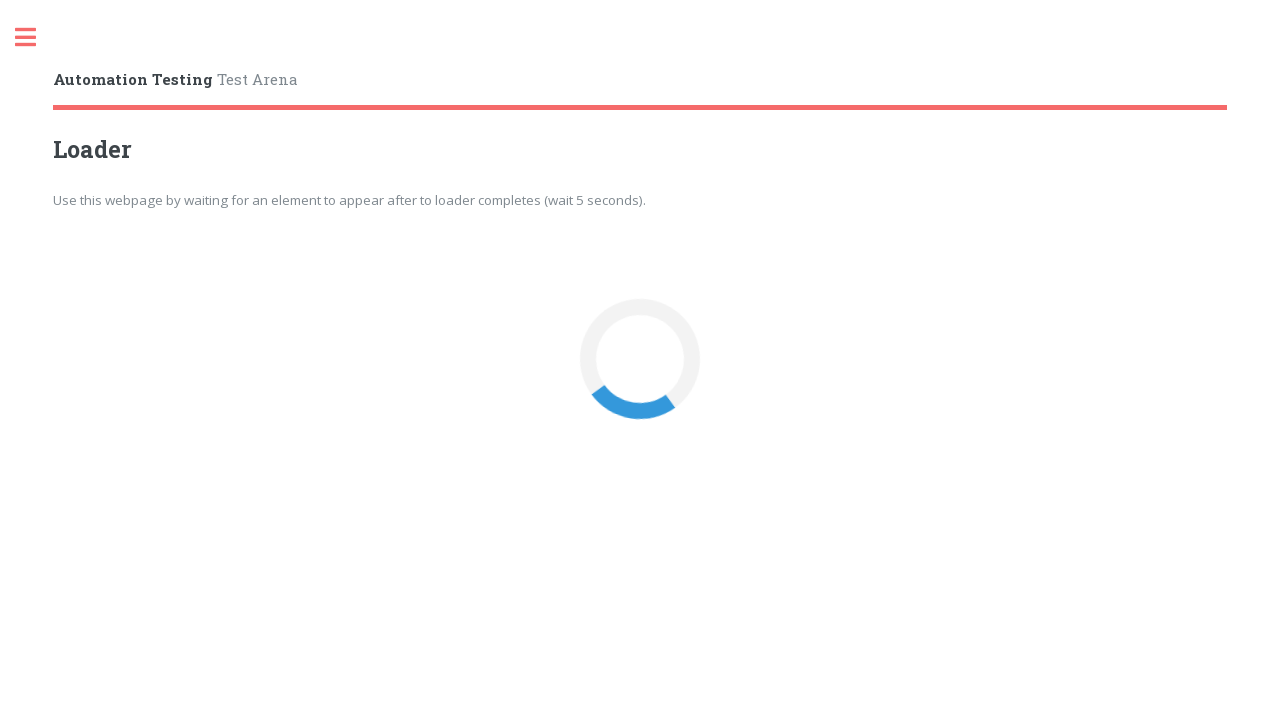

Navigated to loader test page
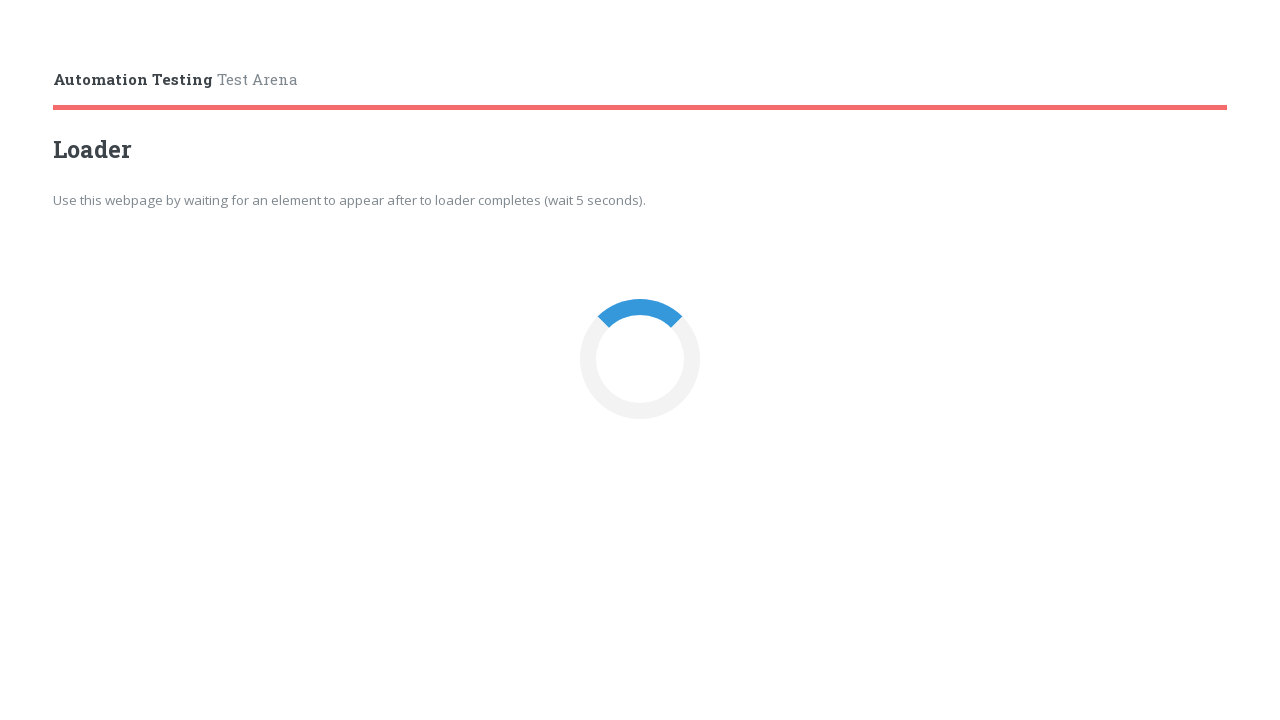

Waited for loader button to become visible after loading state
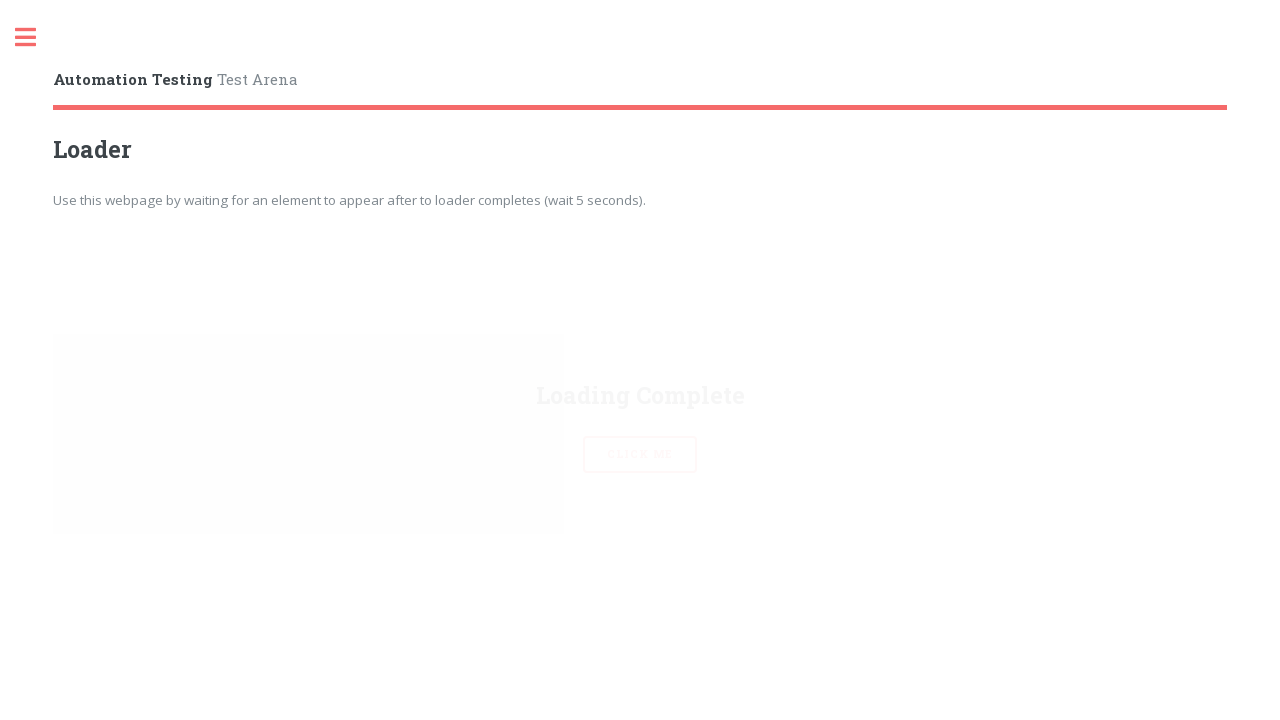

Clicked the loader button at (640, 360) on button#loaderBtn
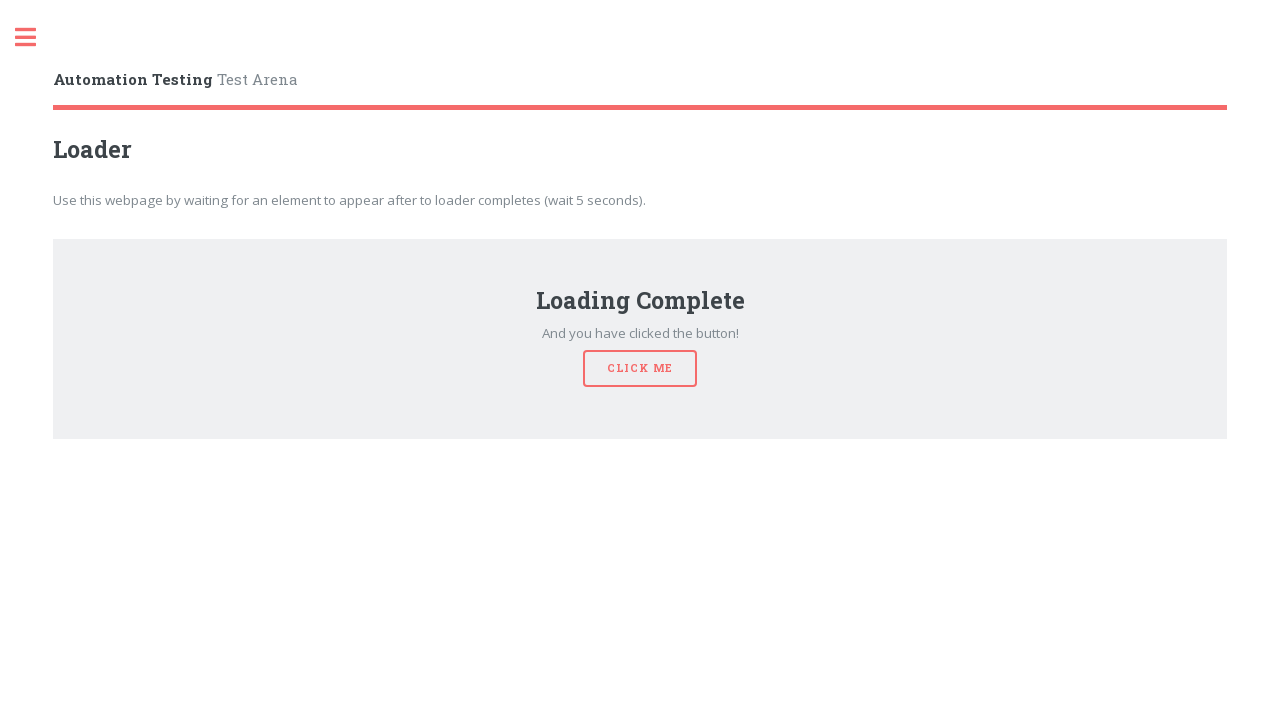

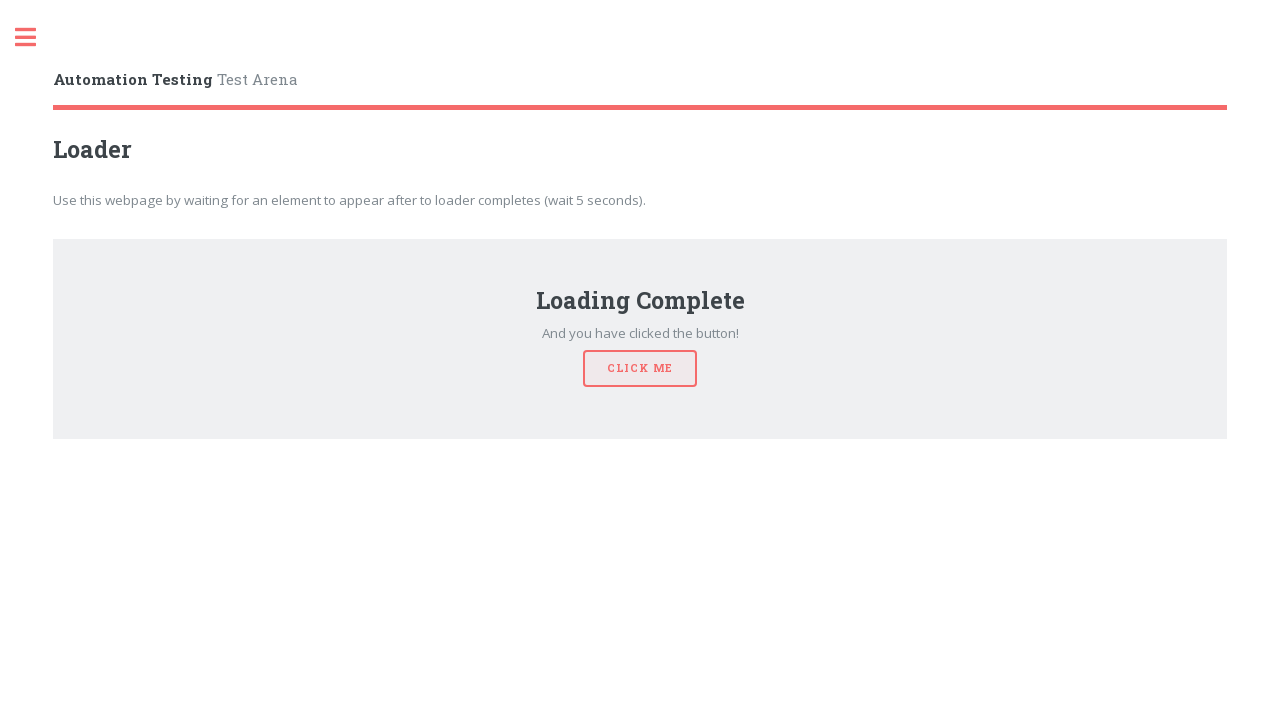